Tests creating a new commit by clicking the new commit button, entering a message and note, then saving the commit.

Starting URL: https://chinhung.github.io/cakeserver/

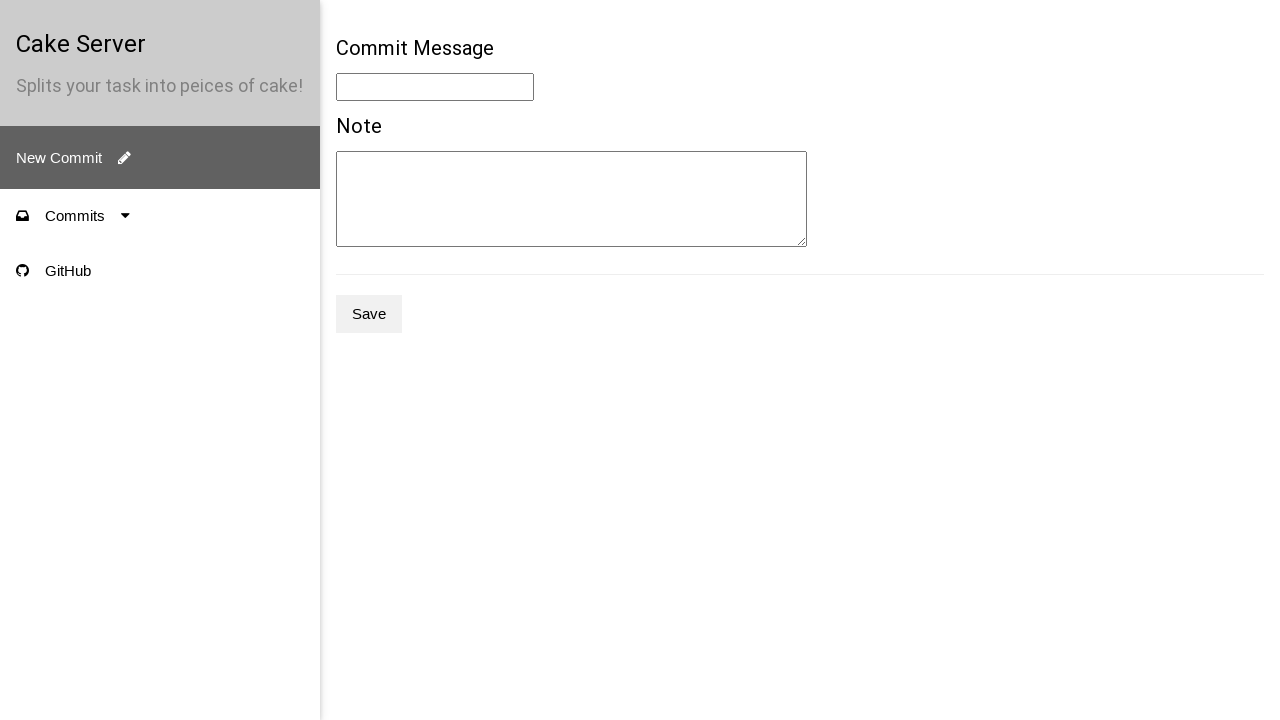

Clicked the new commit button at (160, 158) on .e2e-new-commit
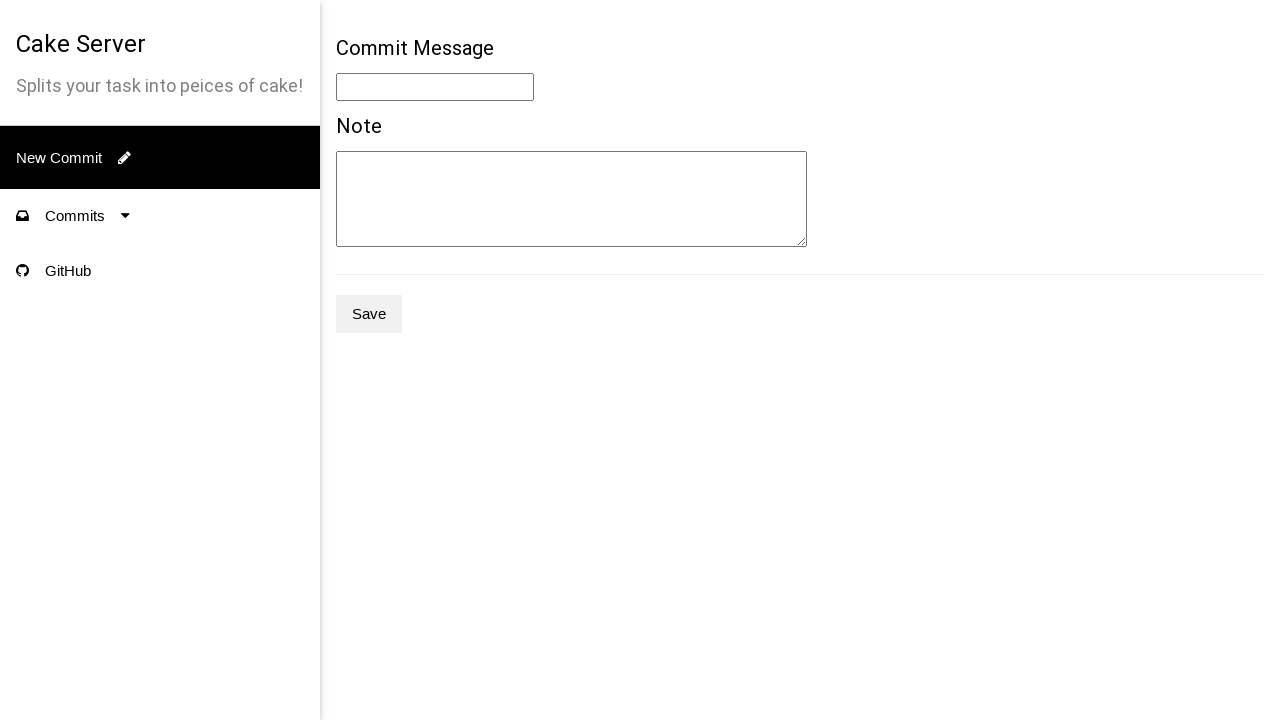

Entered commit message 'Test Commit Message' on .e2e-message
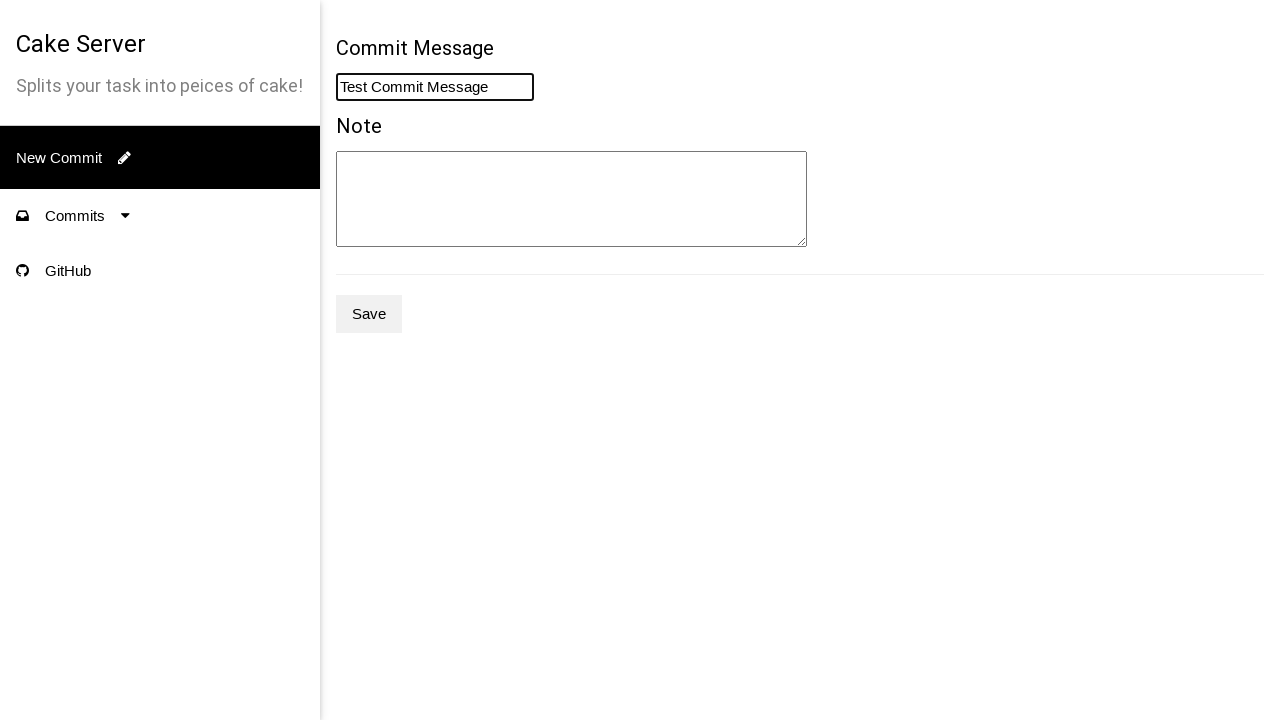

Entered commit note 'Test commit note with details' on .e2e-note
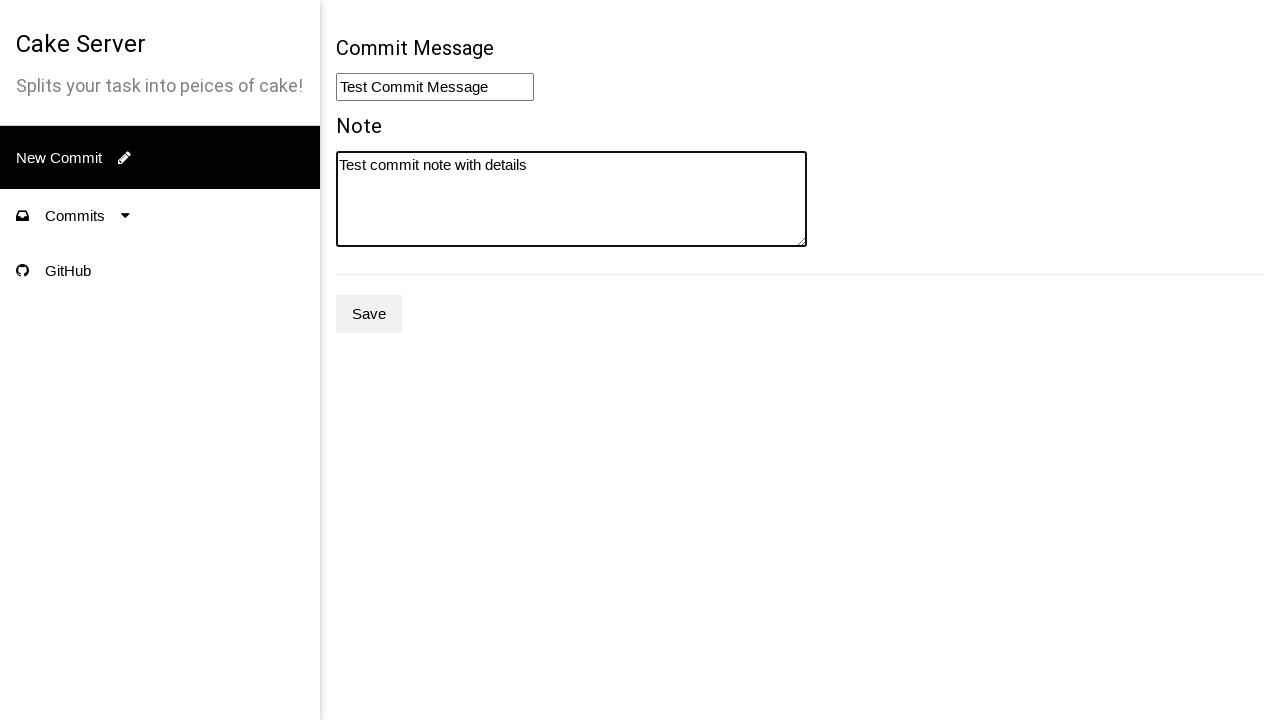

Clicked the save button to create the commit at (369, 314) on .e2e-save
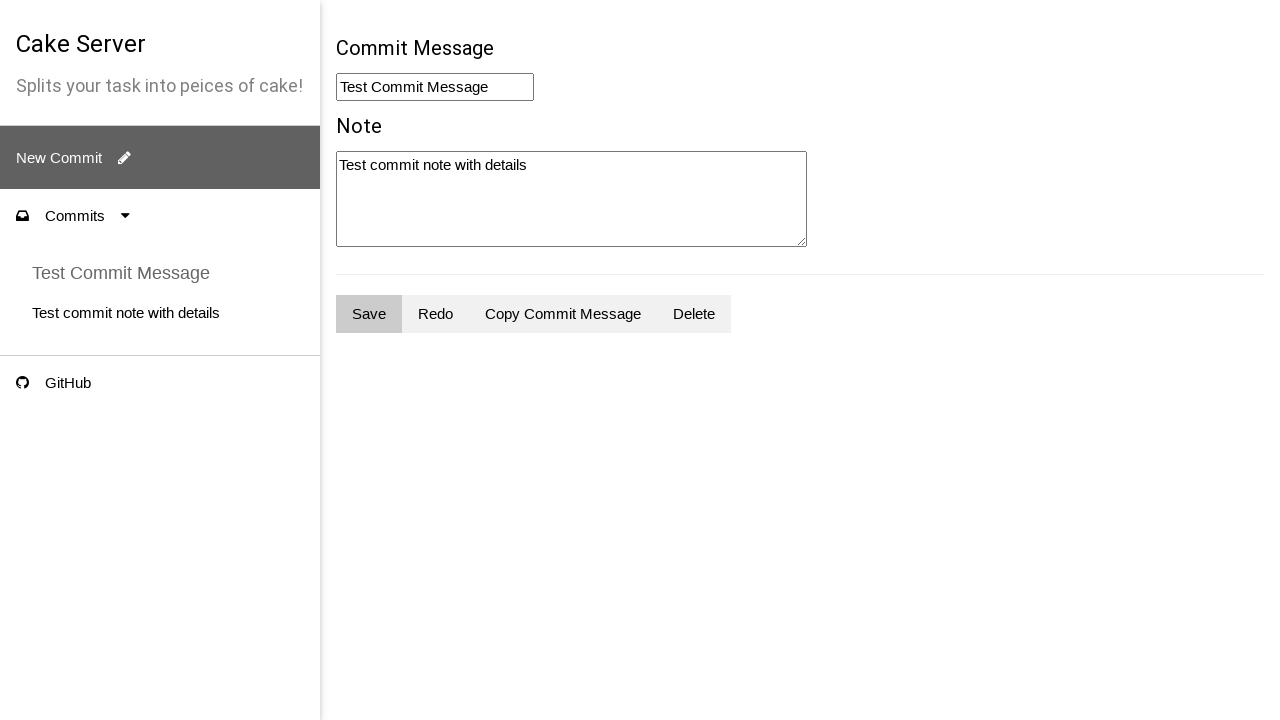

Verified commit appears in the list by waiting for commit message element
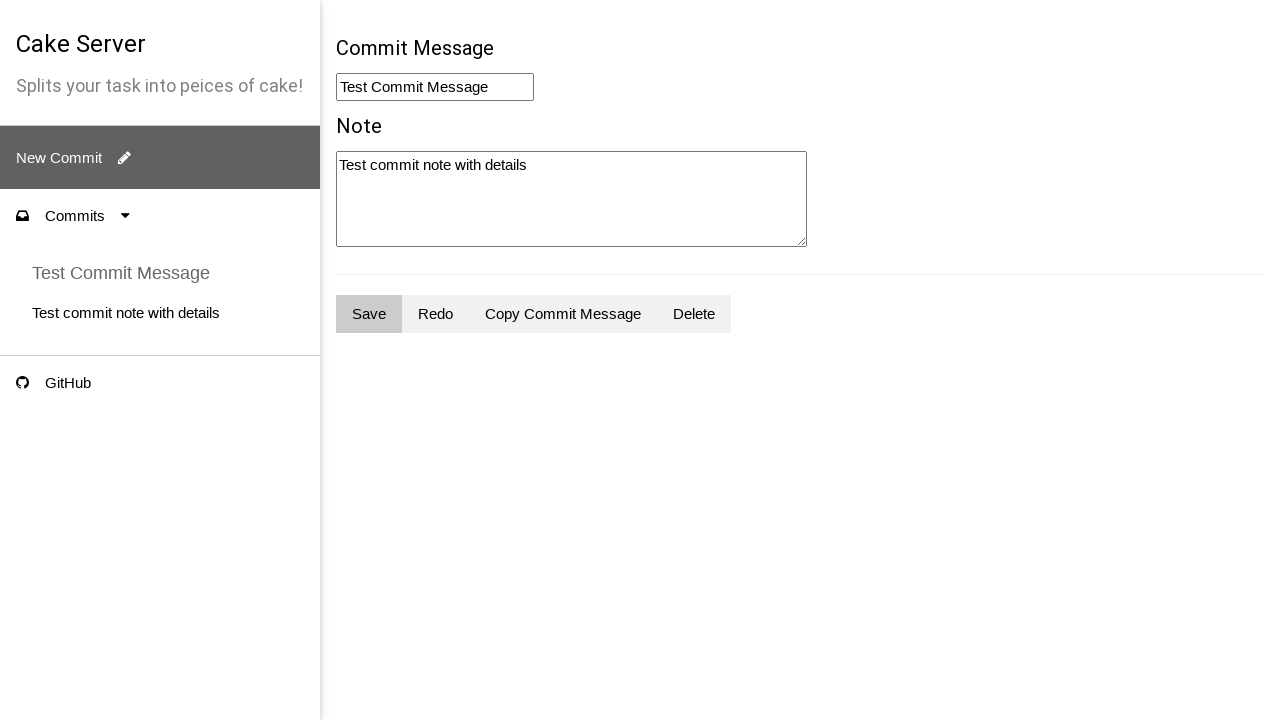

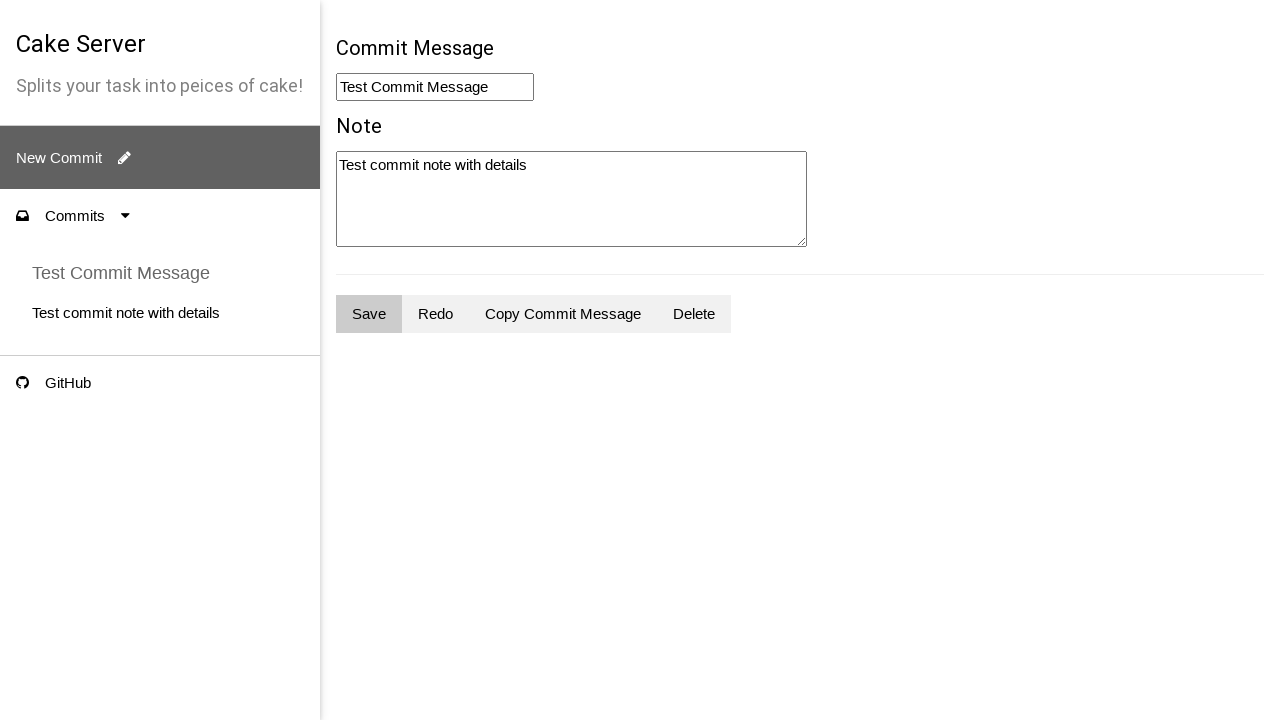